Tests opening a new browser window and navigating to a different website (OrangeHRM) while keeping the original tab open with OpenCart.

Starting URL: https://www.opencart.com/

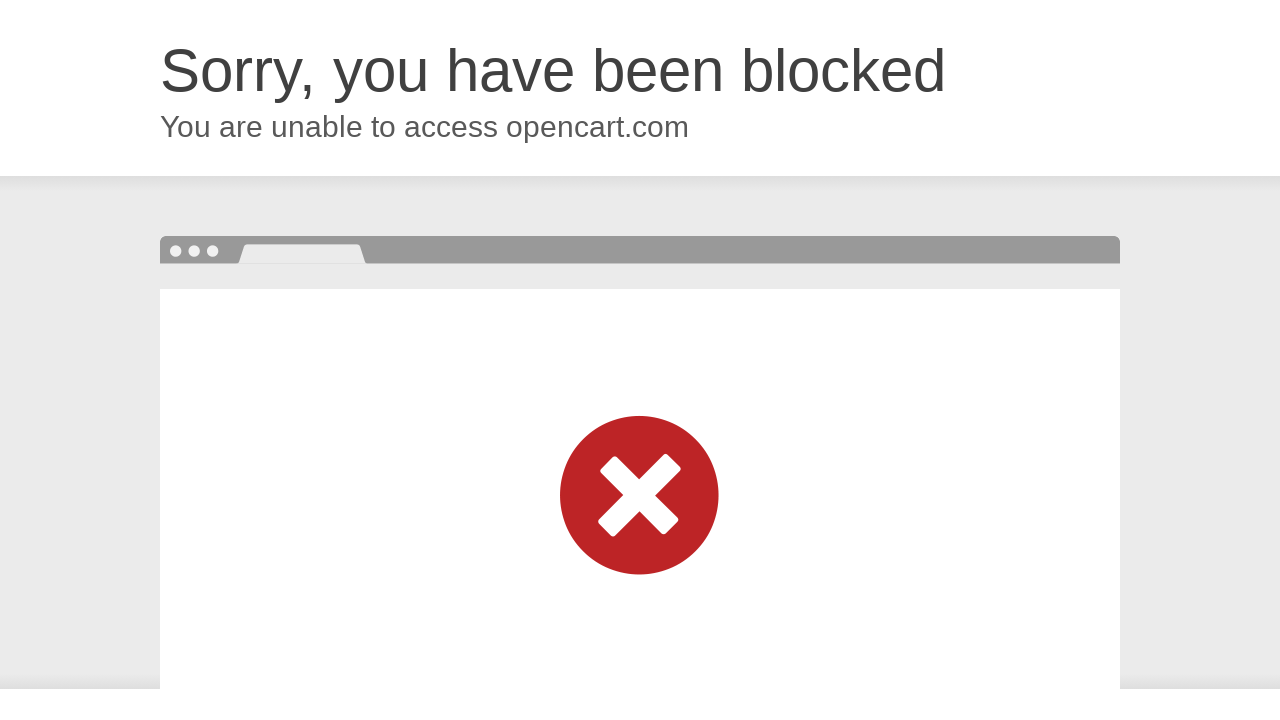

Opened a new browser window
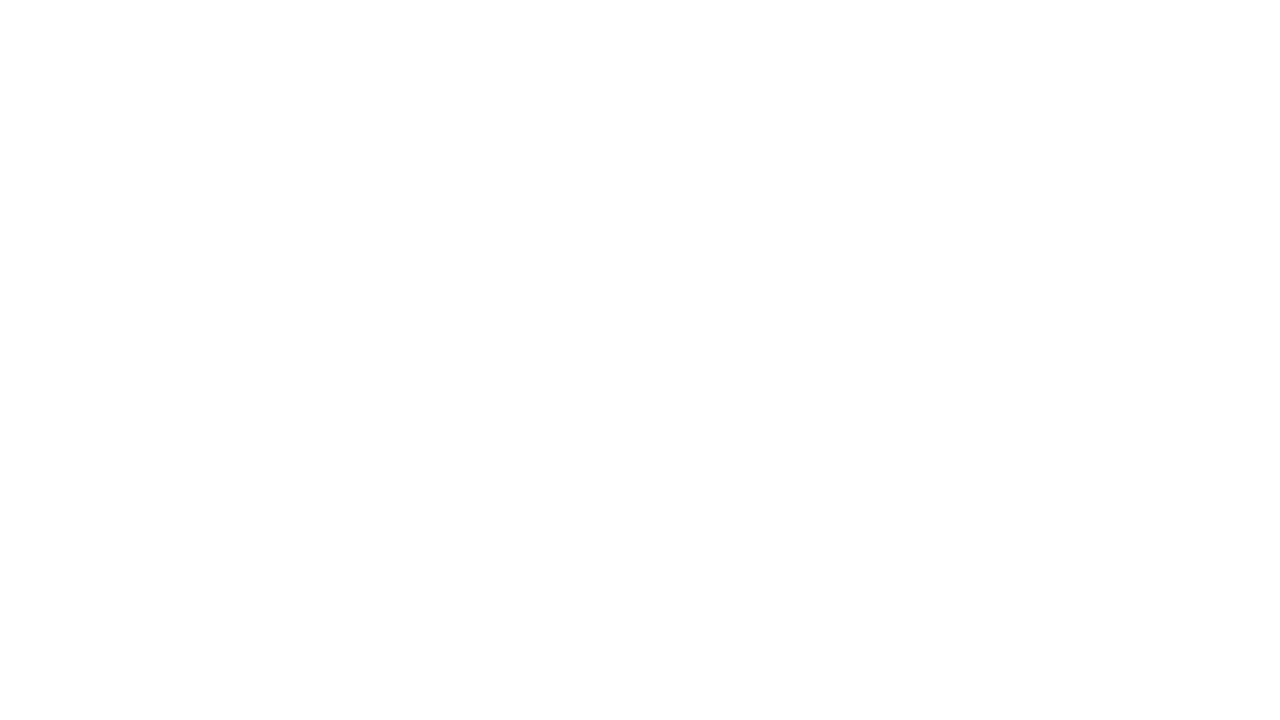

Navigated to OrangeHRM website in new window
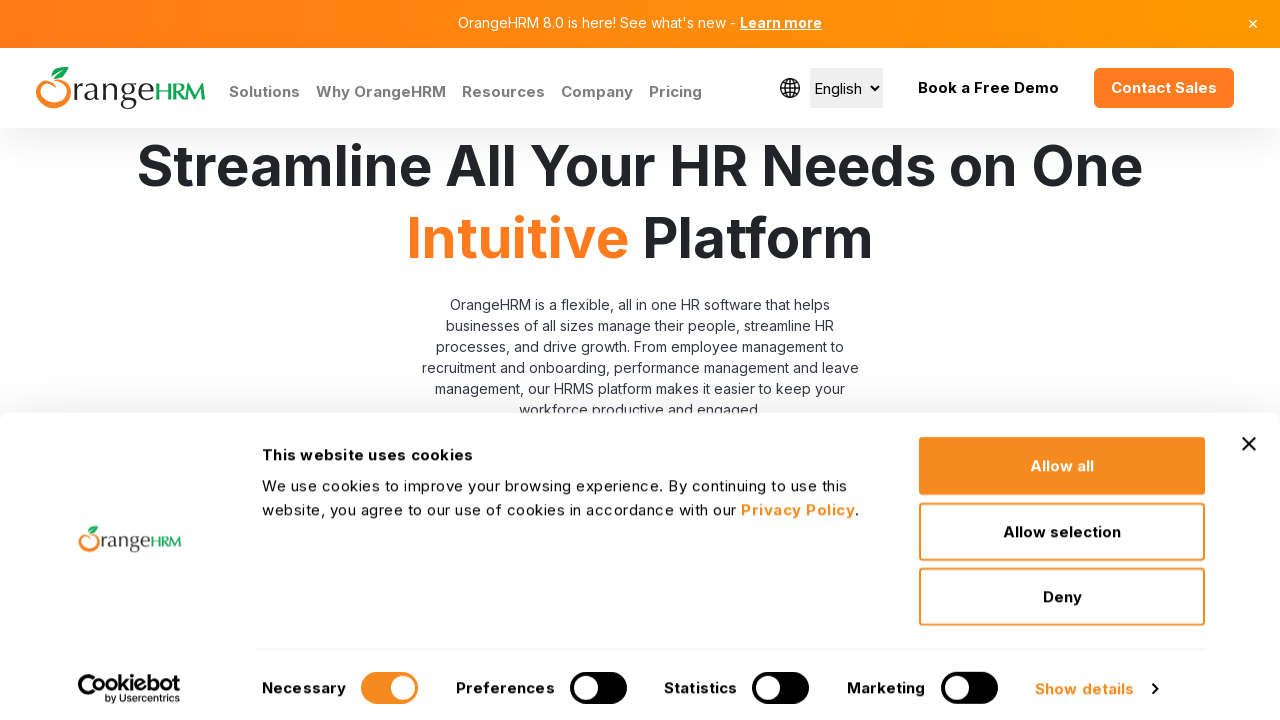

OrangeHRM page loaded (domcontentloaded state reached)
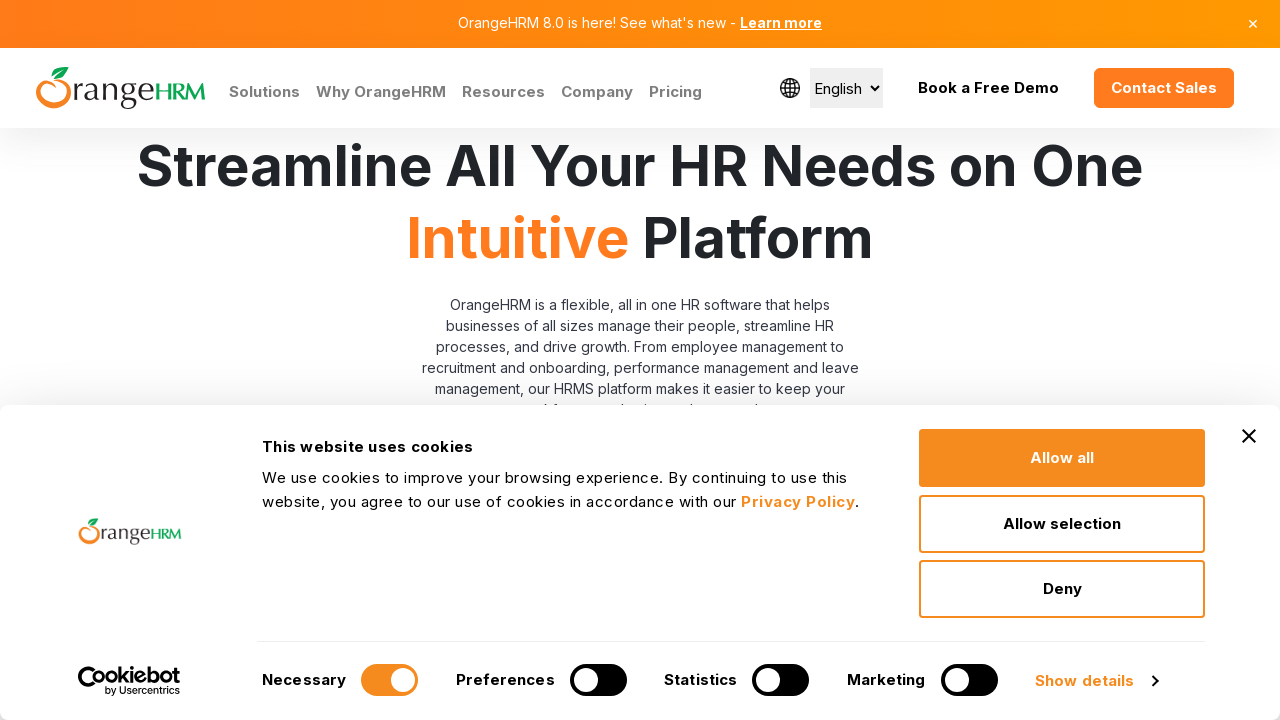

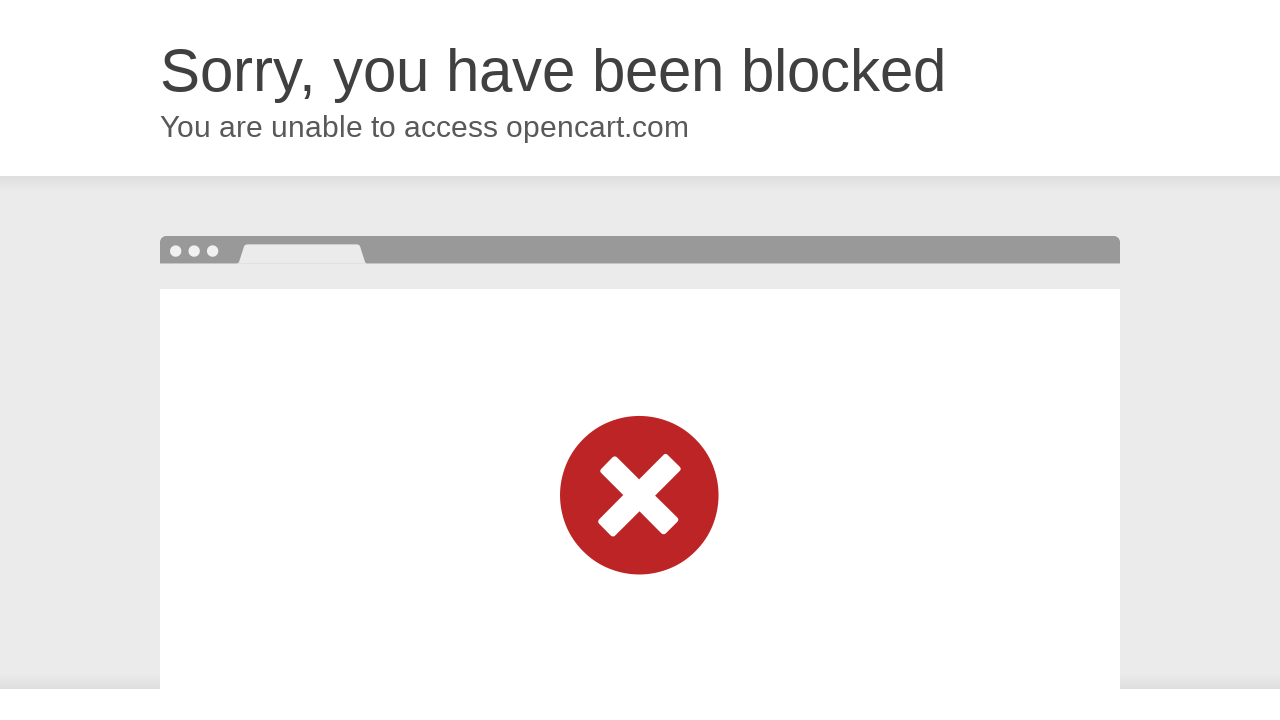